Tests the WBO (Web-based Whiteboard) application by creating a named private board and selecting the Hand tool for canvas manipulation.

Starting URL: https://wbo.ophir.dev/

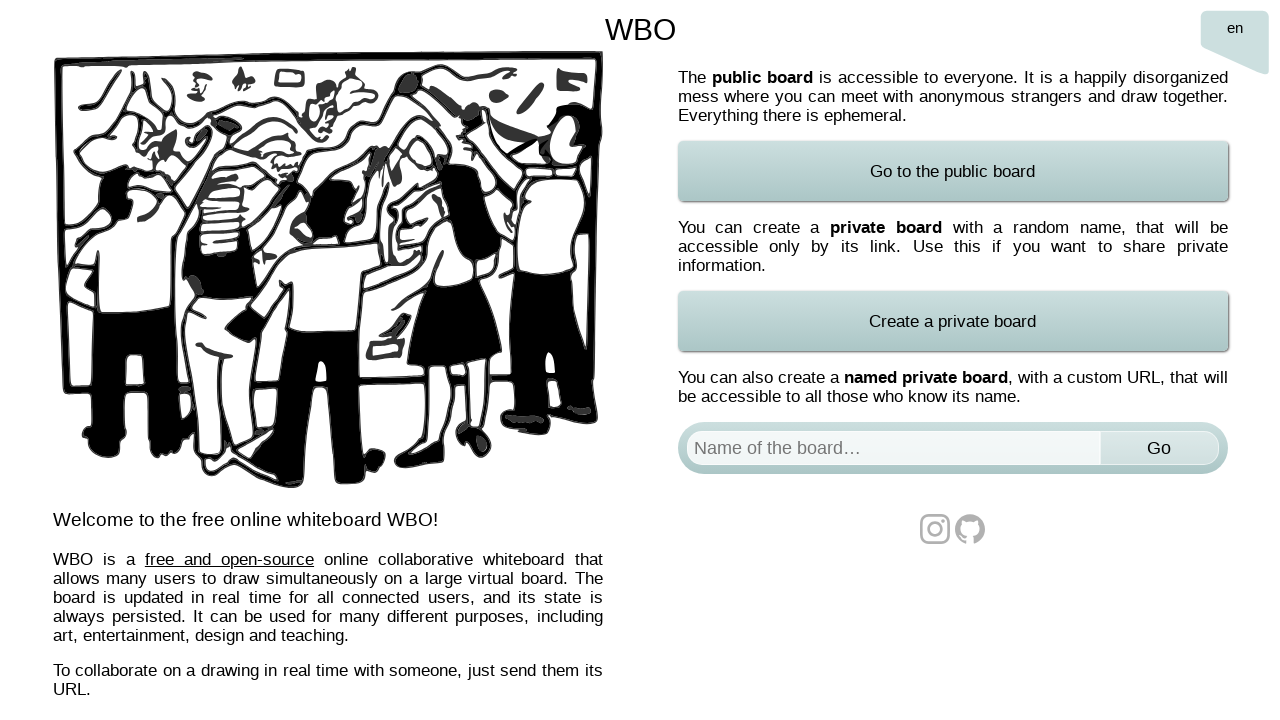

Waited for page to load with networkidle state
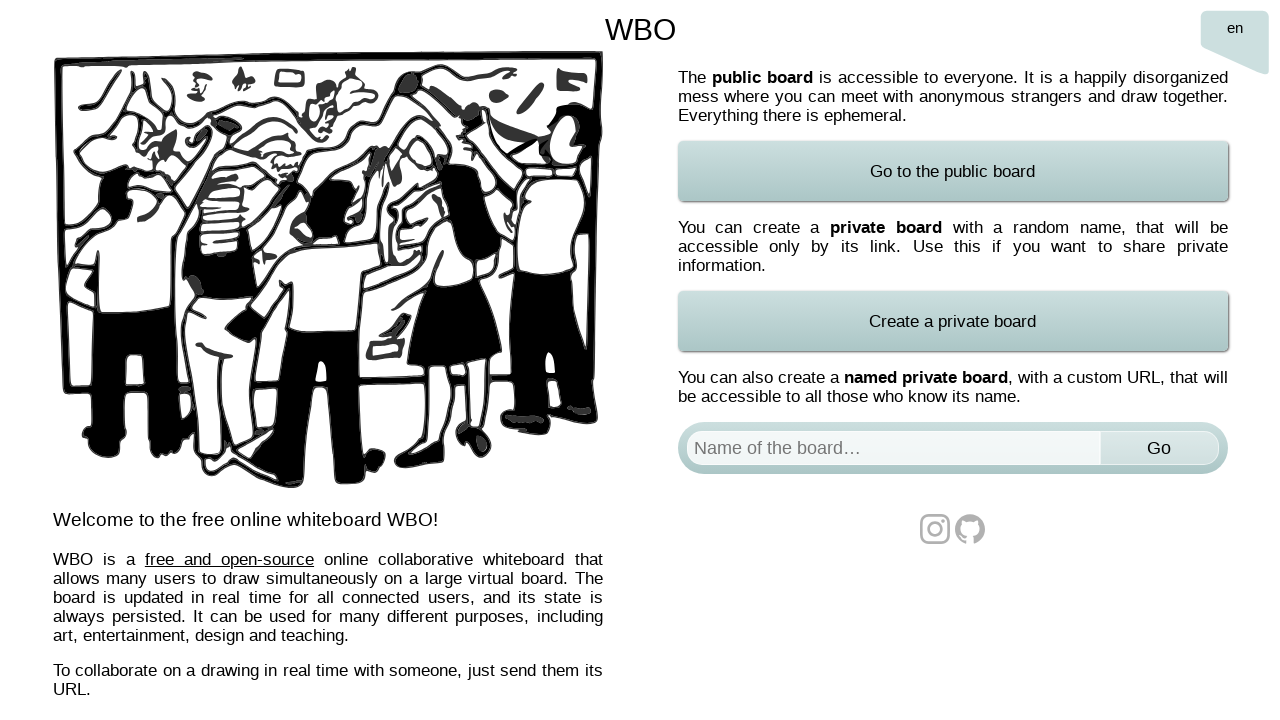

Filled board name field with 'Automation Test Board' on #board
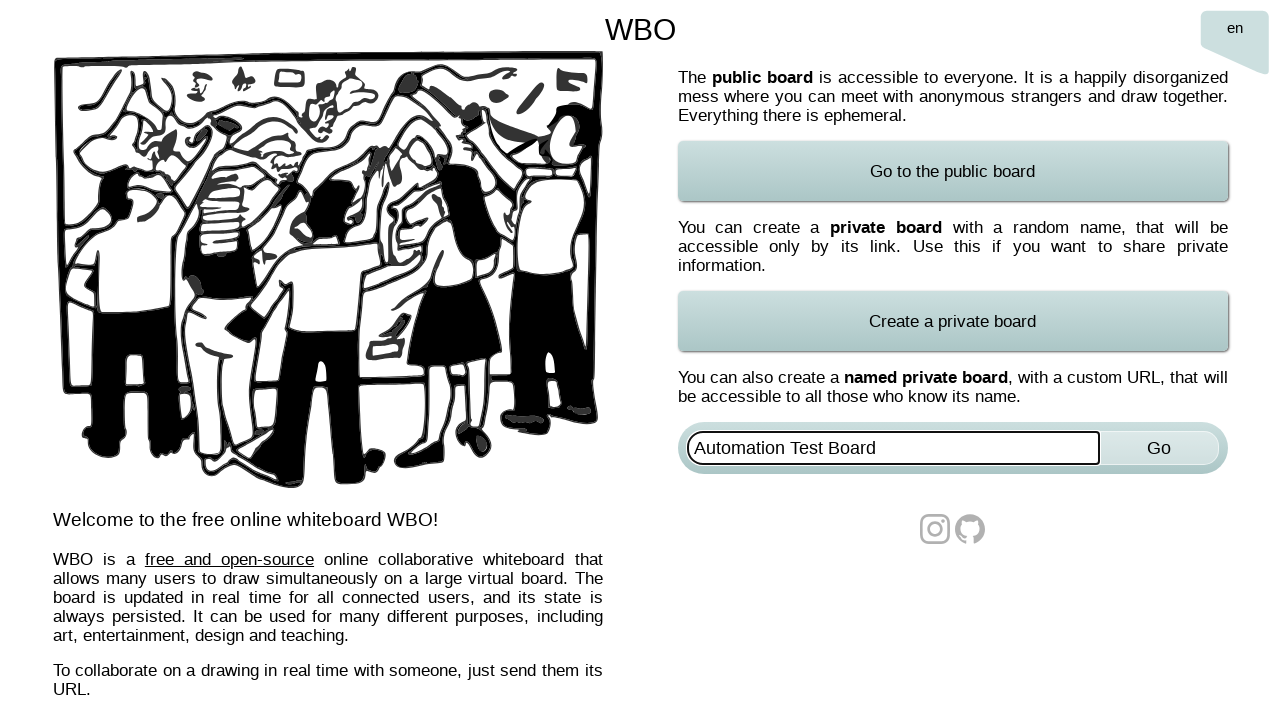

Clicked Go button to create the board at (1159, 448) on xpath=//*[@id='named-board-form']/input[2]
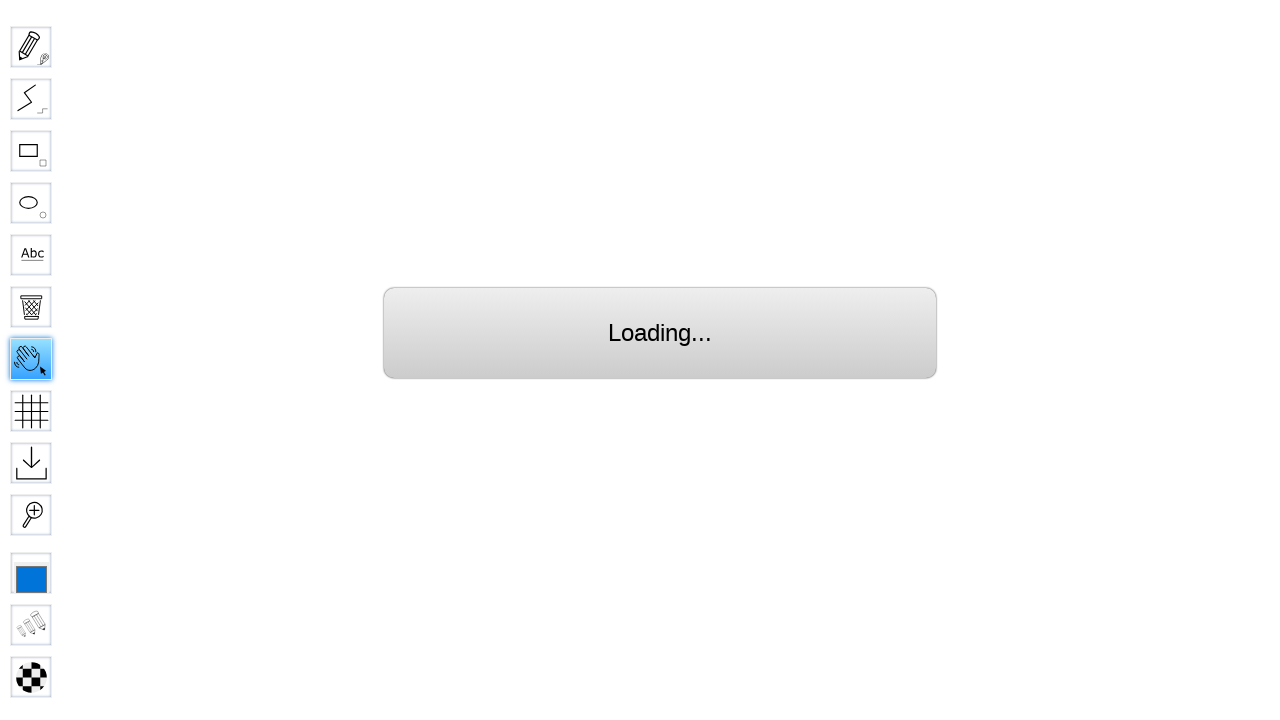

Waited for board to load with networkidle state
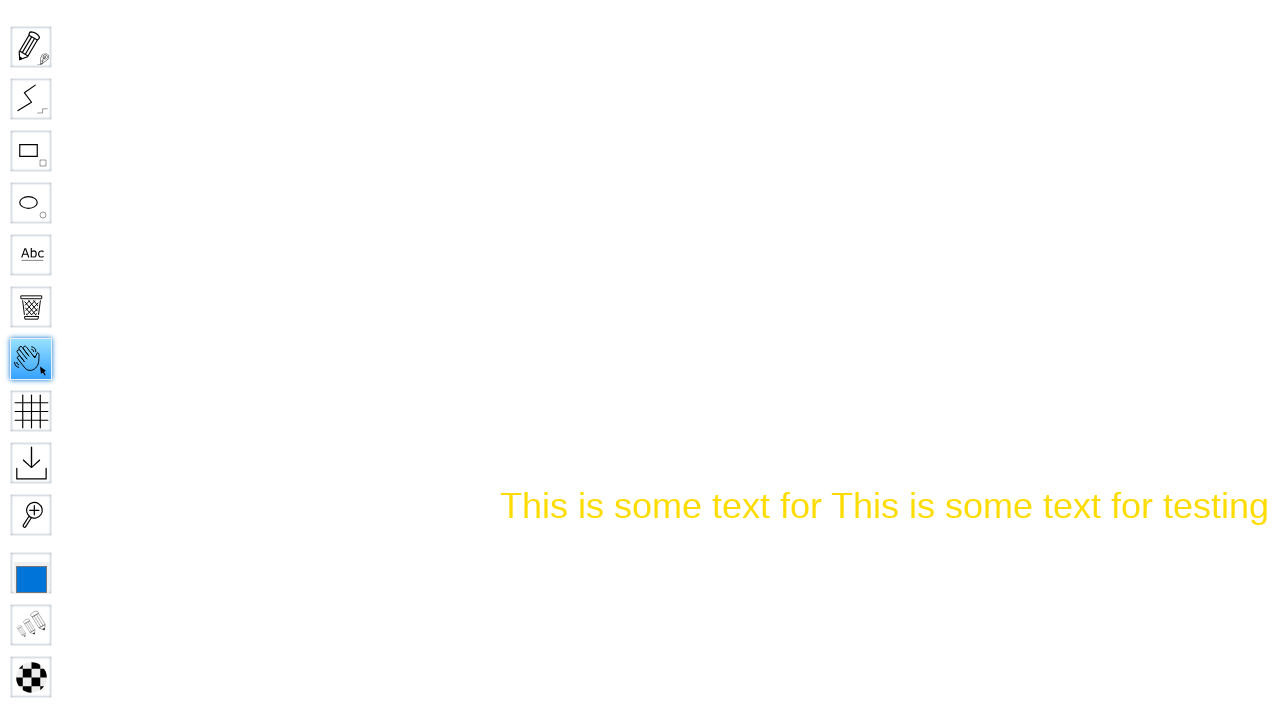

Hand tool selector appeared on the canvas
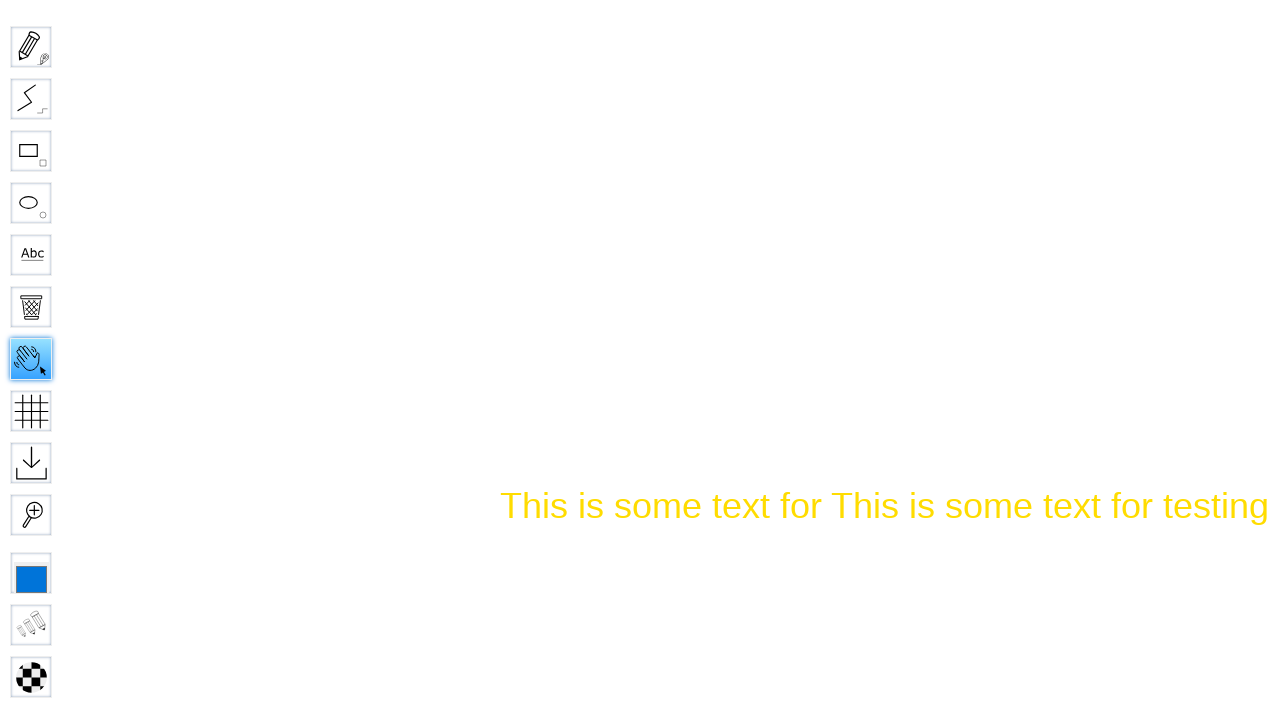

Selected the Hand tool for canvas manipulation at (31, 359) on #toolID-Hand
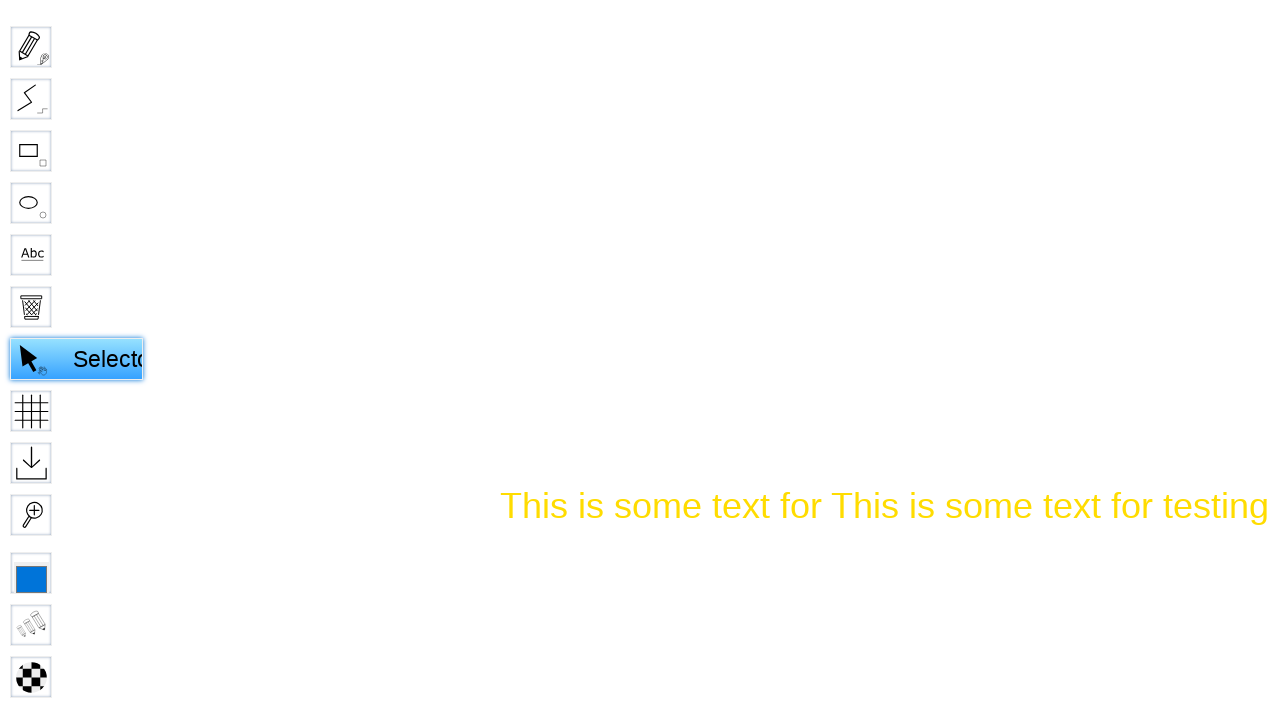

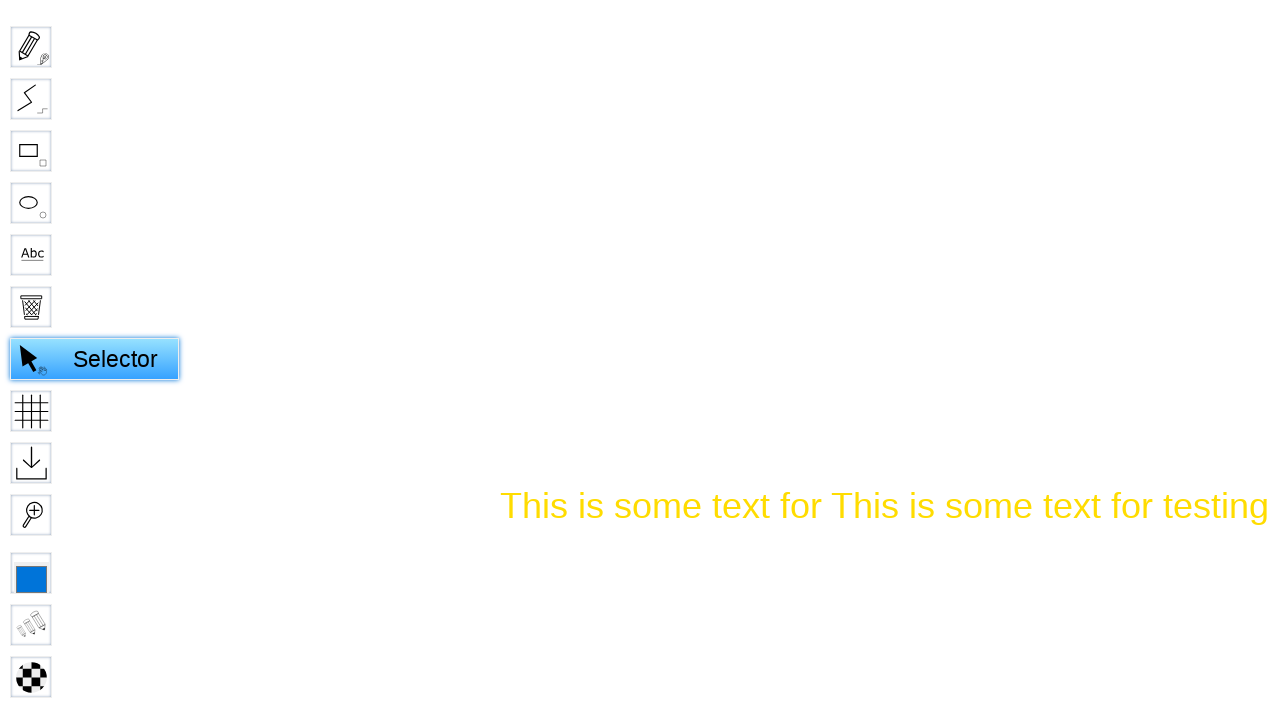